Tests right-click context menu functionality by right-clicking an element, hovering over menu items, and clicking an option

Starting URL: http://swisnl.github.io/jQuery-contextMenu/demo.html

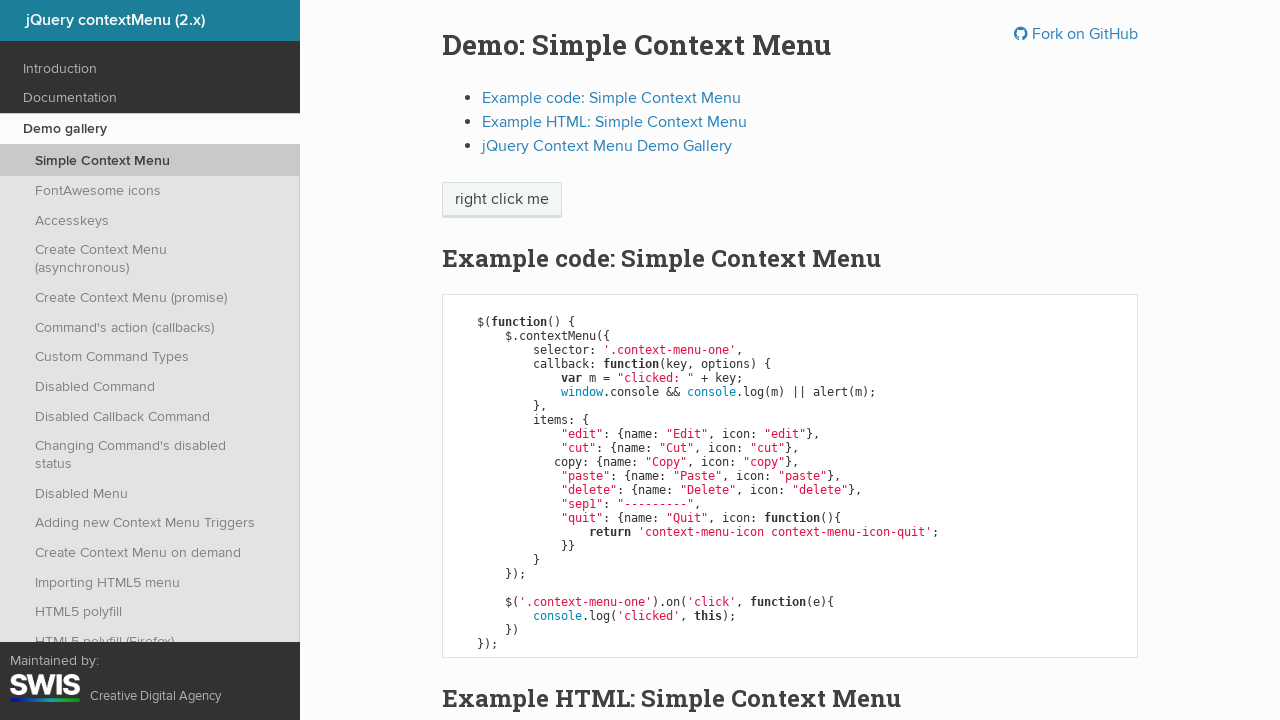

Verified context menu is initially not visible
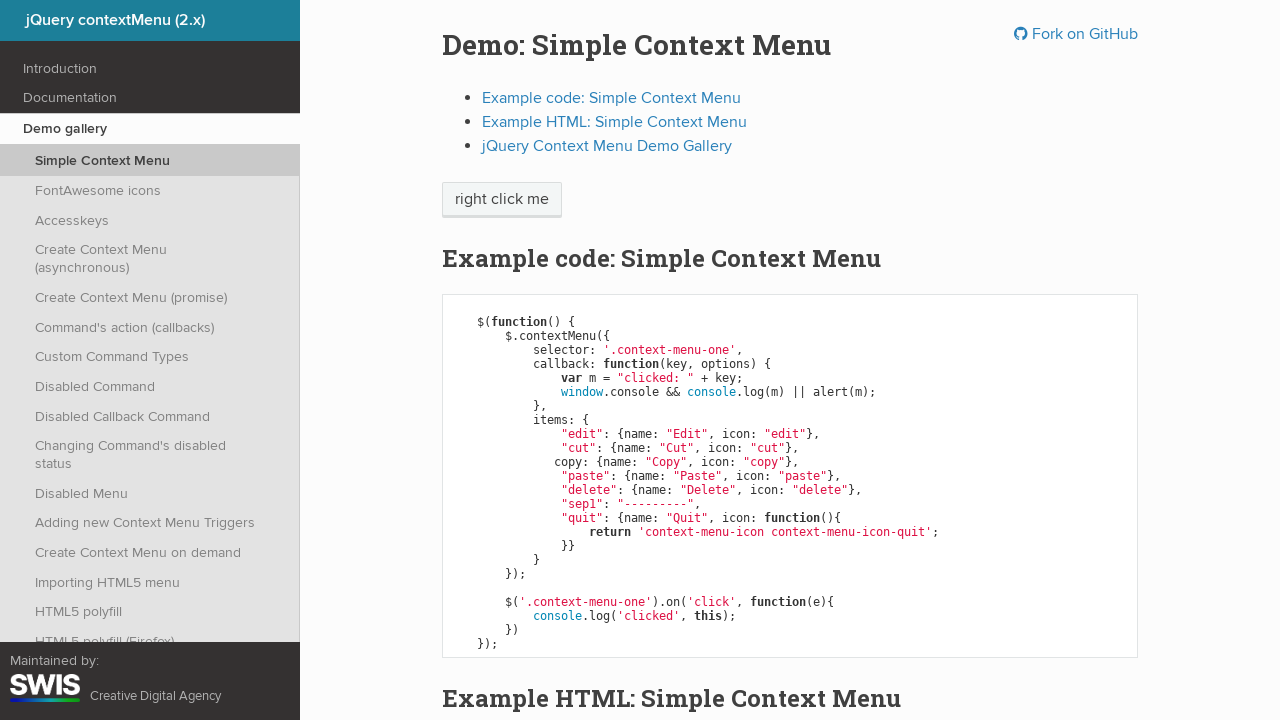

Right-clicked on 'right click me' element at (502, 200) on span:has-text('right click me')
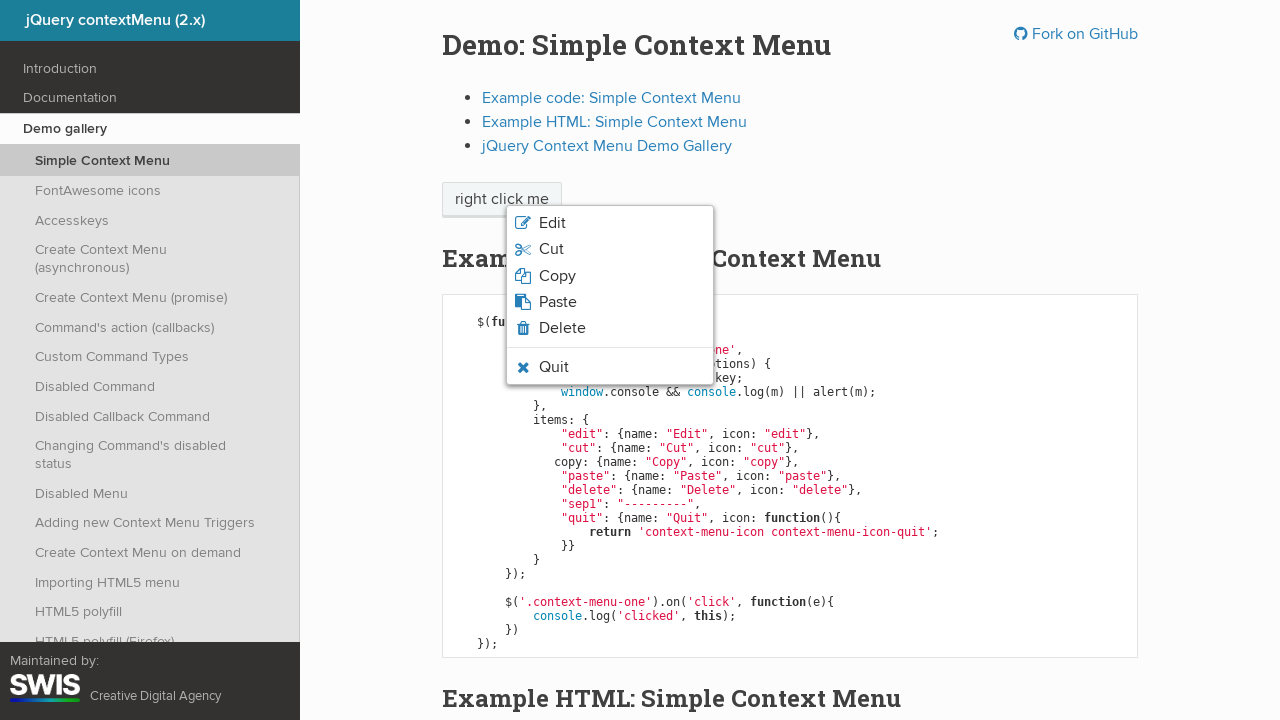

Verified context menu is now visible after right-click
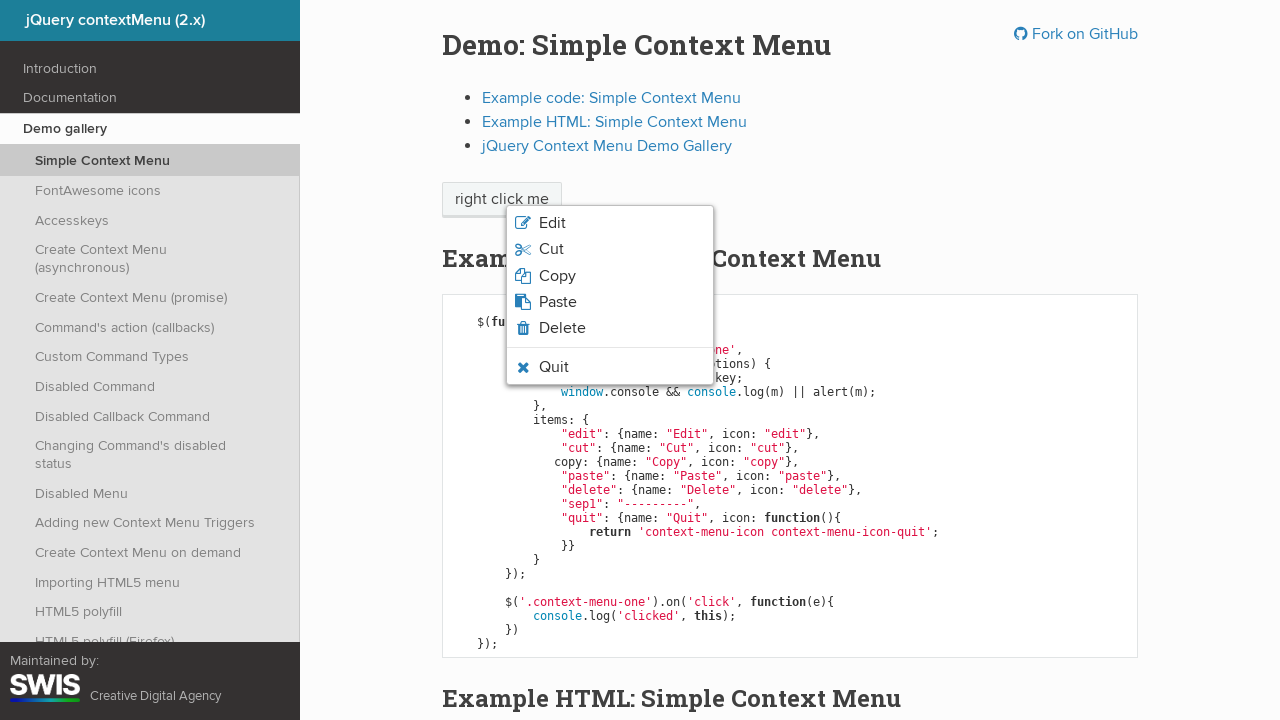

Hovered over Paste menu option at (610, 302) on li:has(span:has-text('Paste'))
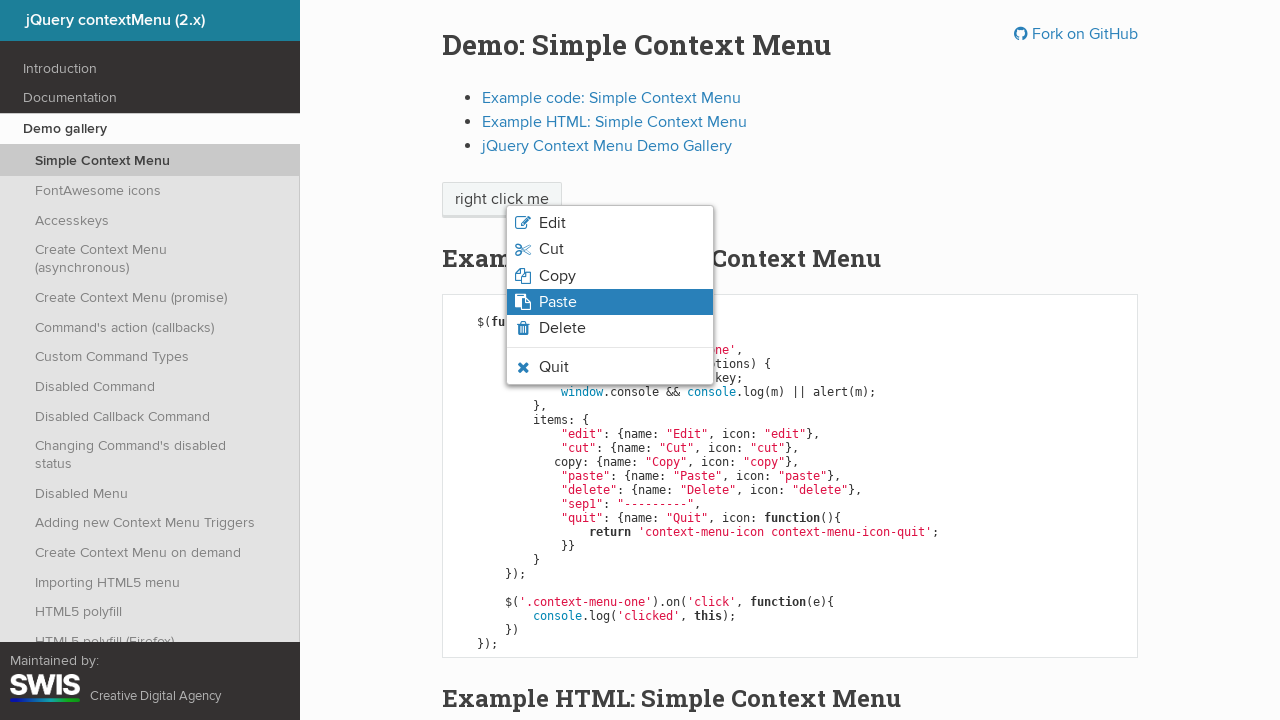

Clicked on Paste menu option at (610, 302) on li.context-menu-item.context-menu-icon-paste.context-menu-visible
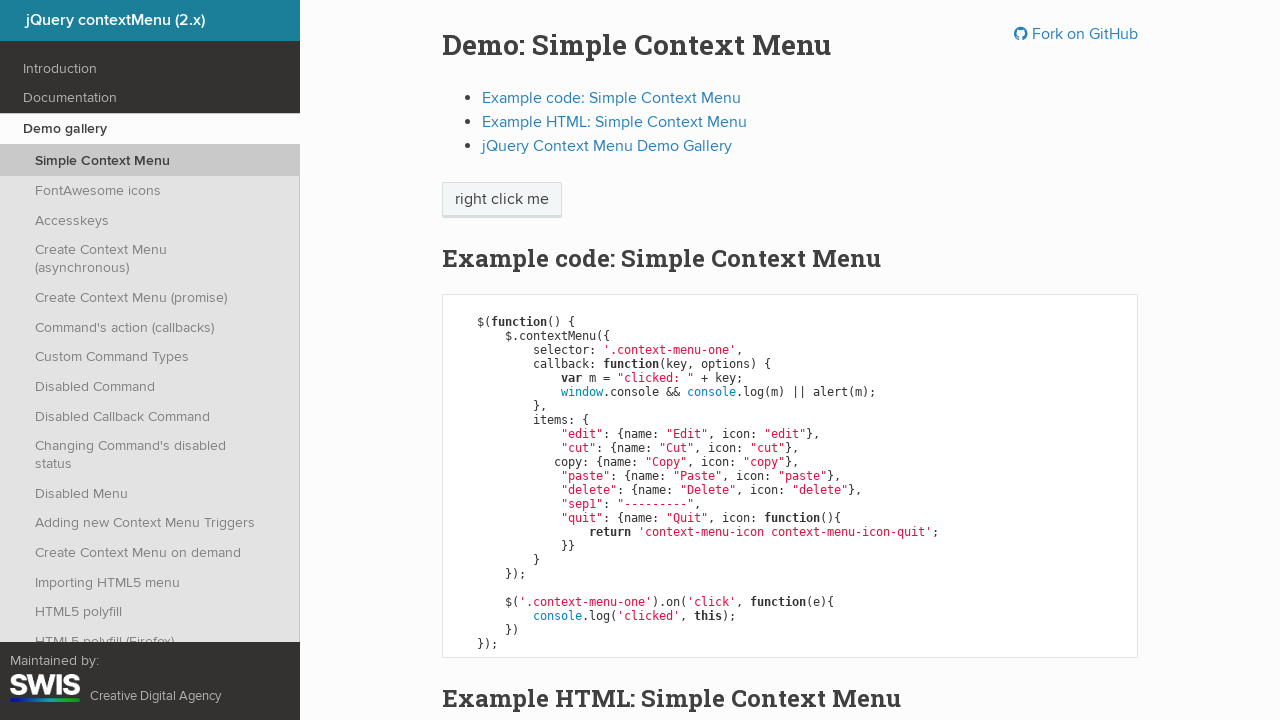

Set up dialog handler to accept alerts
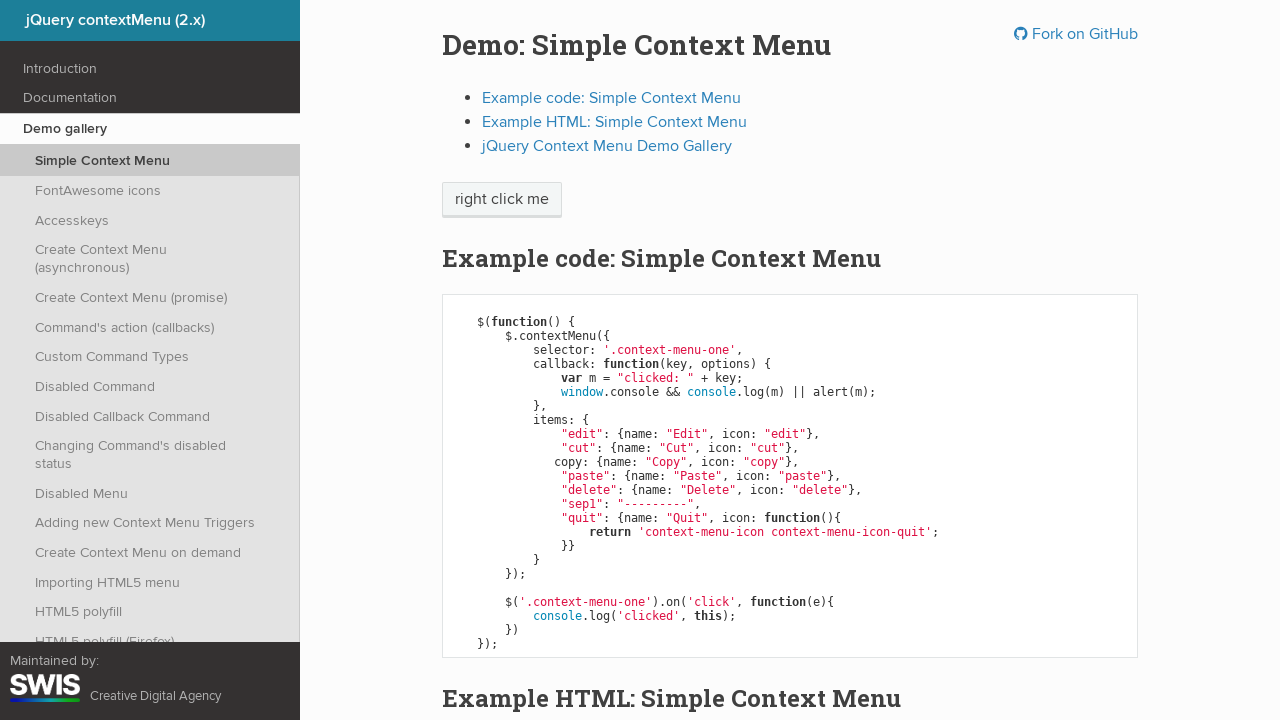

Verified context menu is hidden after clicking Paste
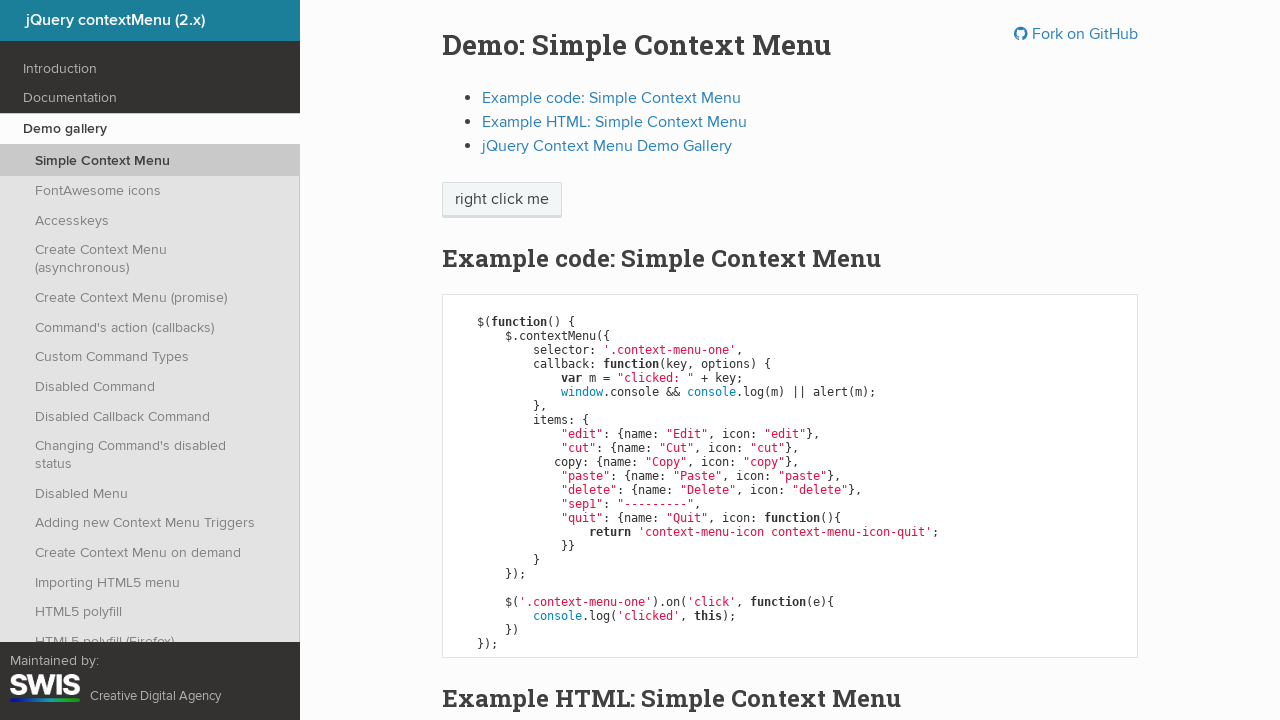

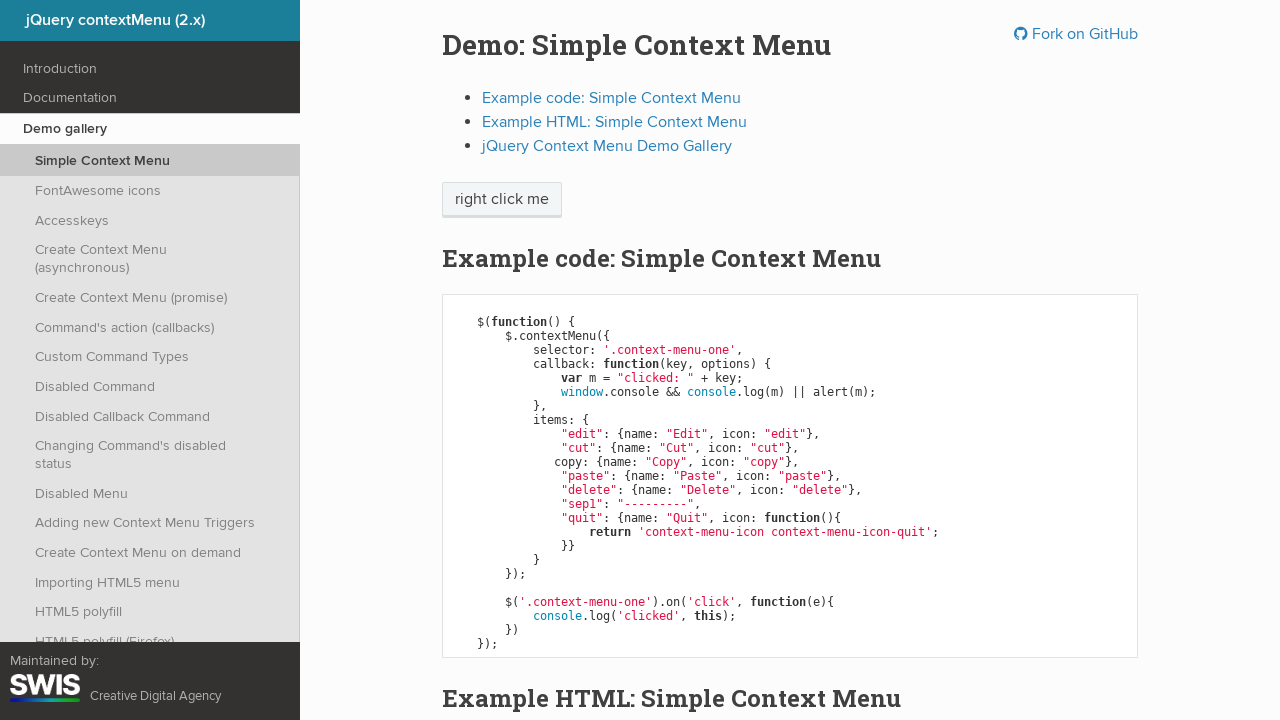